Verifies that the ZeroBank login page displays the correct header text "Log in to ZeroBank" by checking the h3 element.

Starting URL: http://zero.webappsecurity.com/login.html

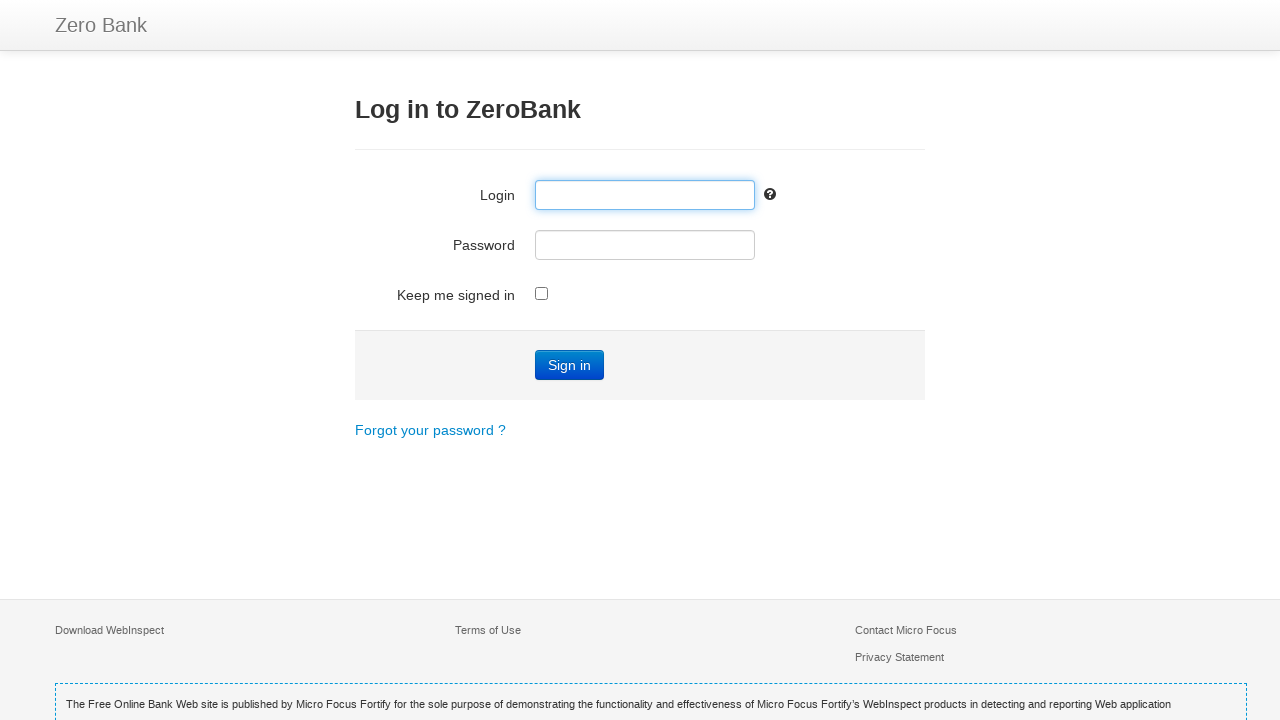

Navigated to ZeroBank login page
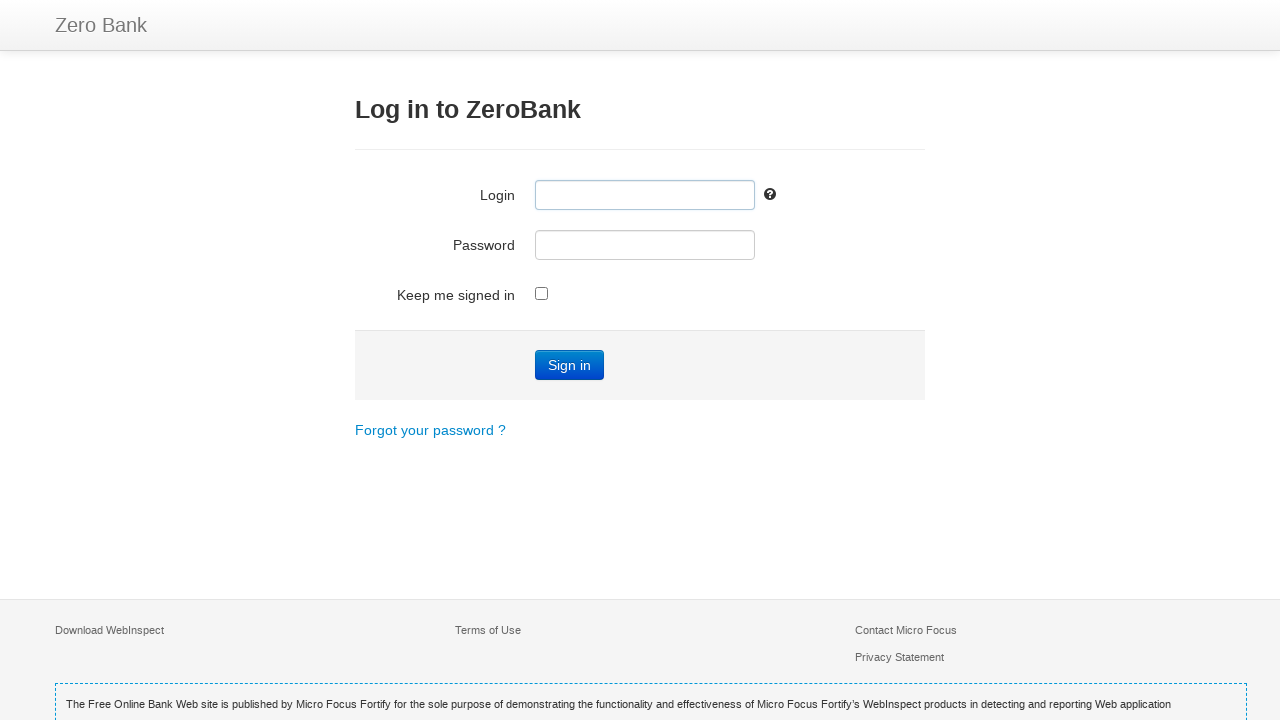

Waited for h3 header element to load
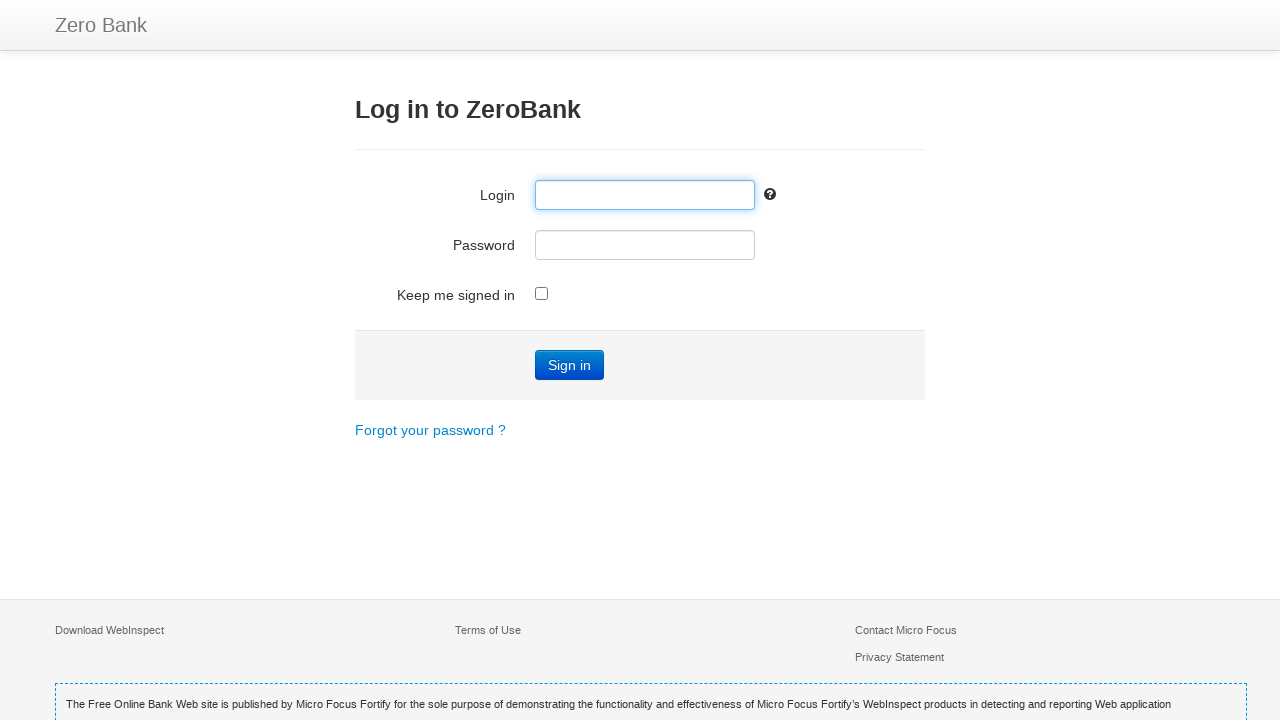

Retrieved header text content
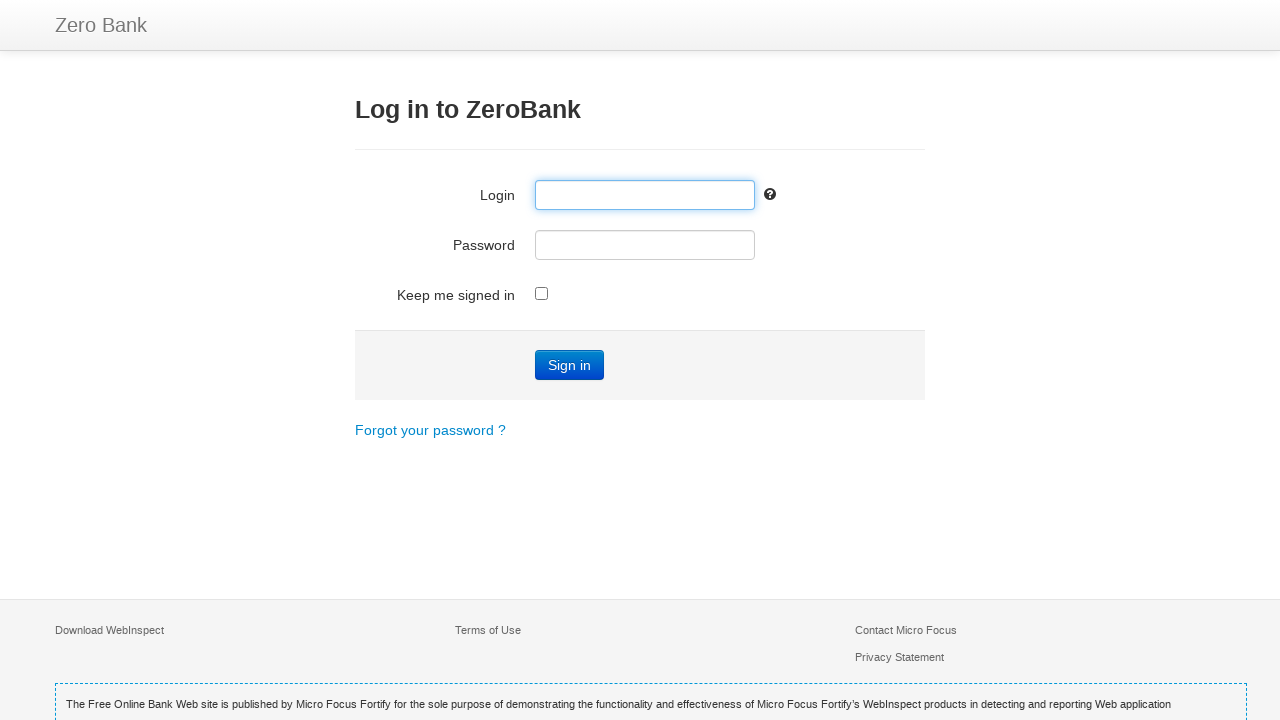

Verified header text matches 'Log in to ZeroBank'
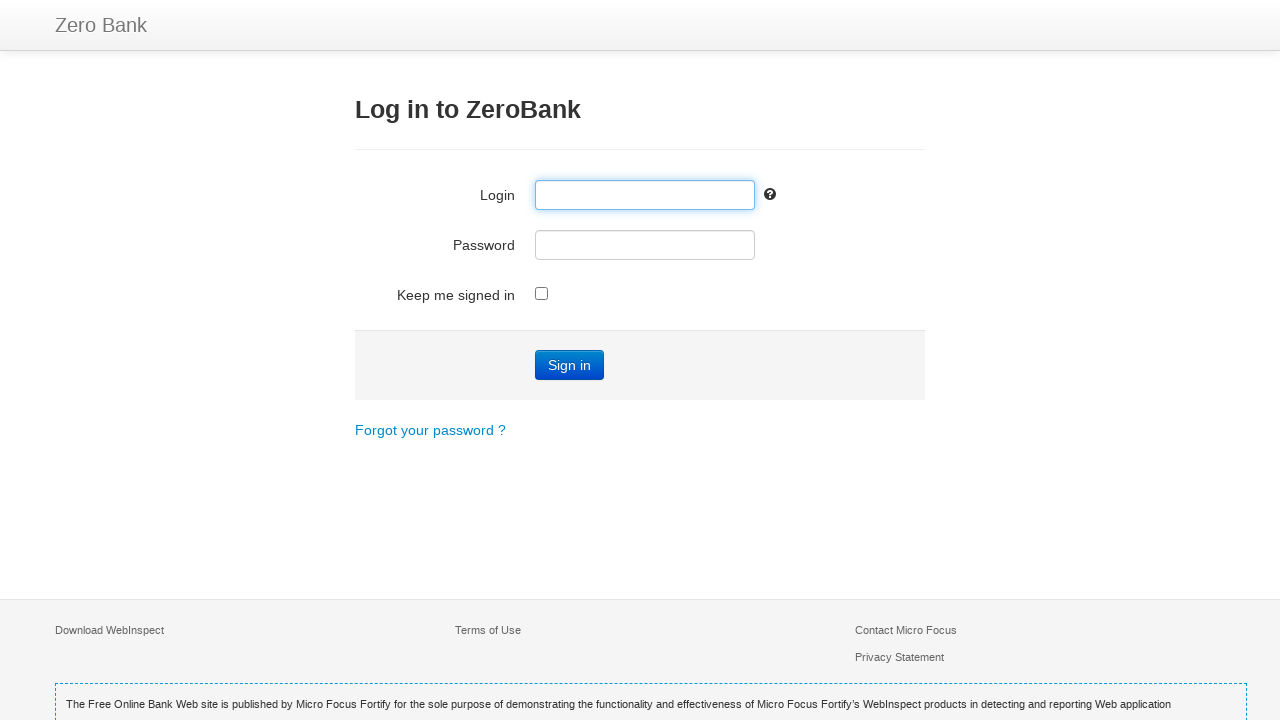

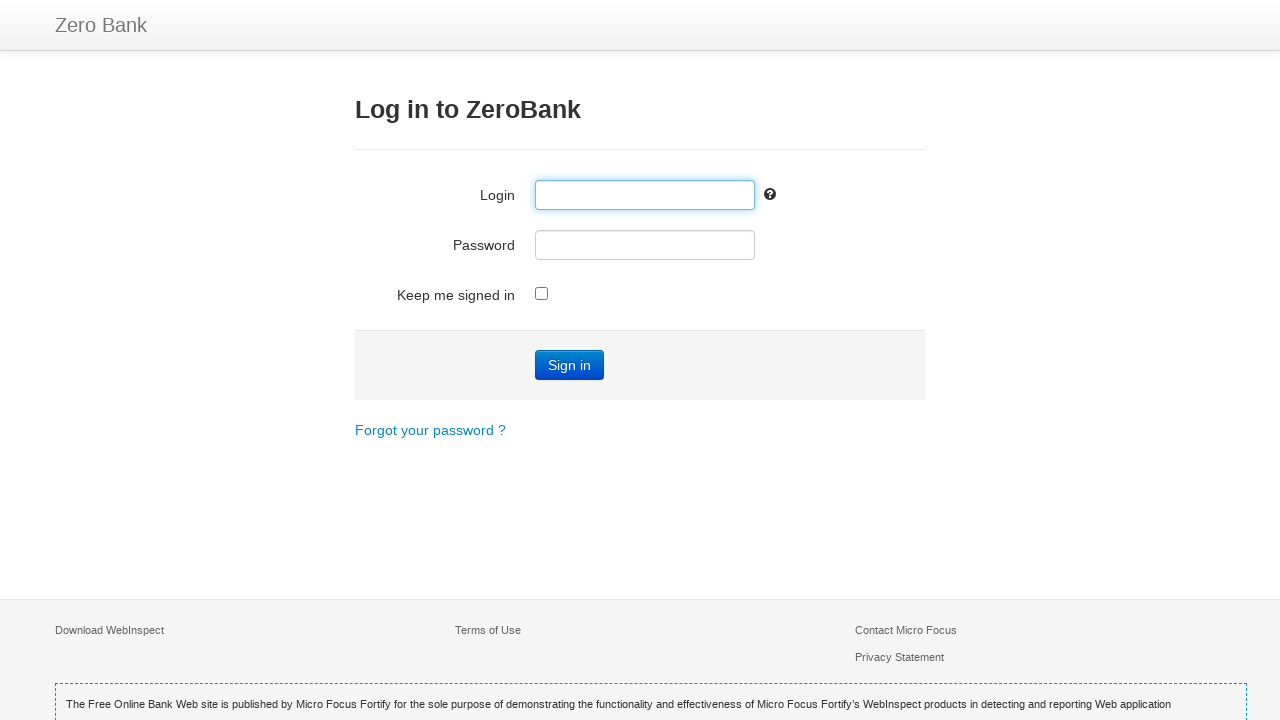